Tests jQuery UI menu widget by switching to the demo iframe and clicking on a menu item using hover/click actions

Starting URL: https://jqueryui.com/menu/

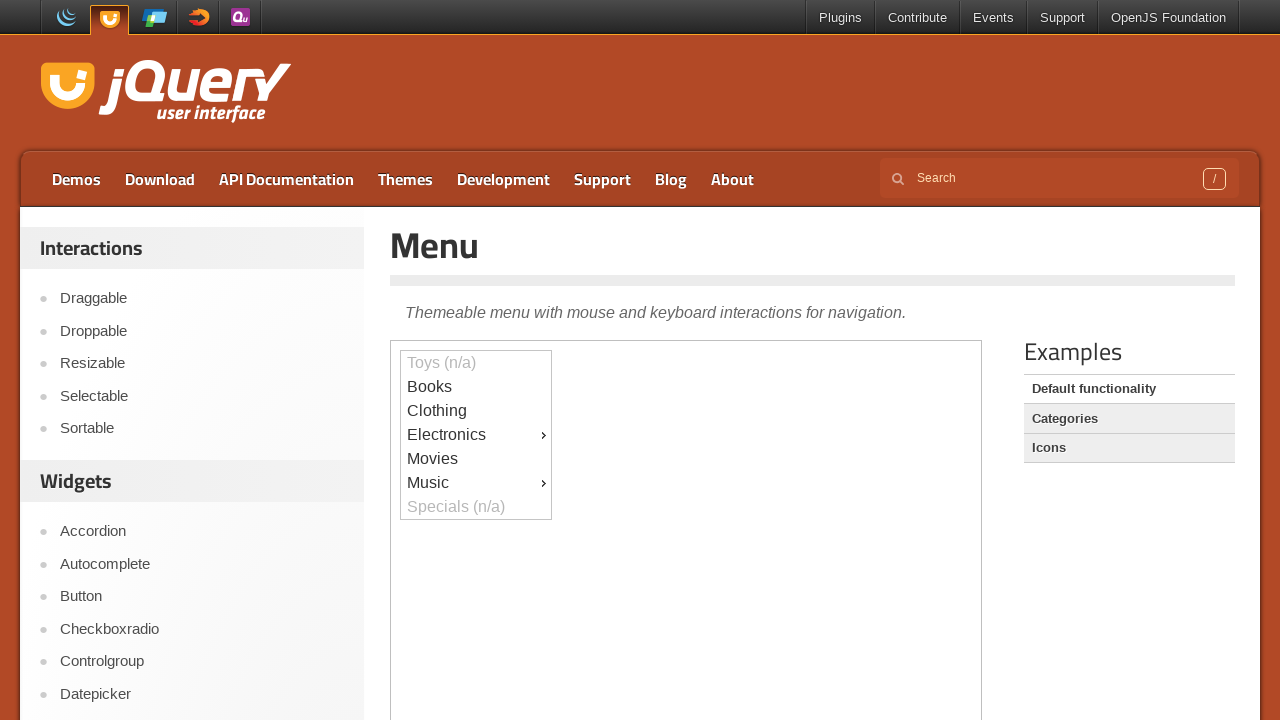

Located the first iframe on the jQuery UI menu demo page
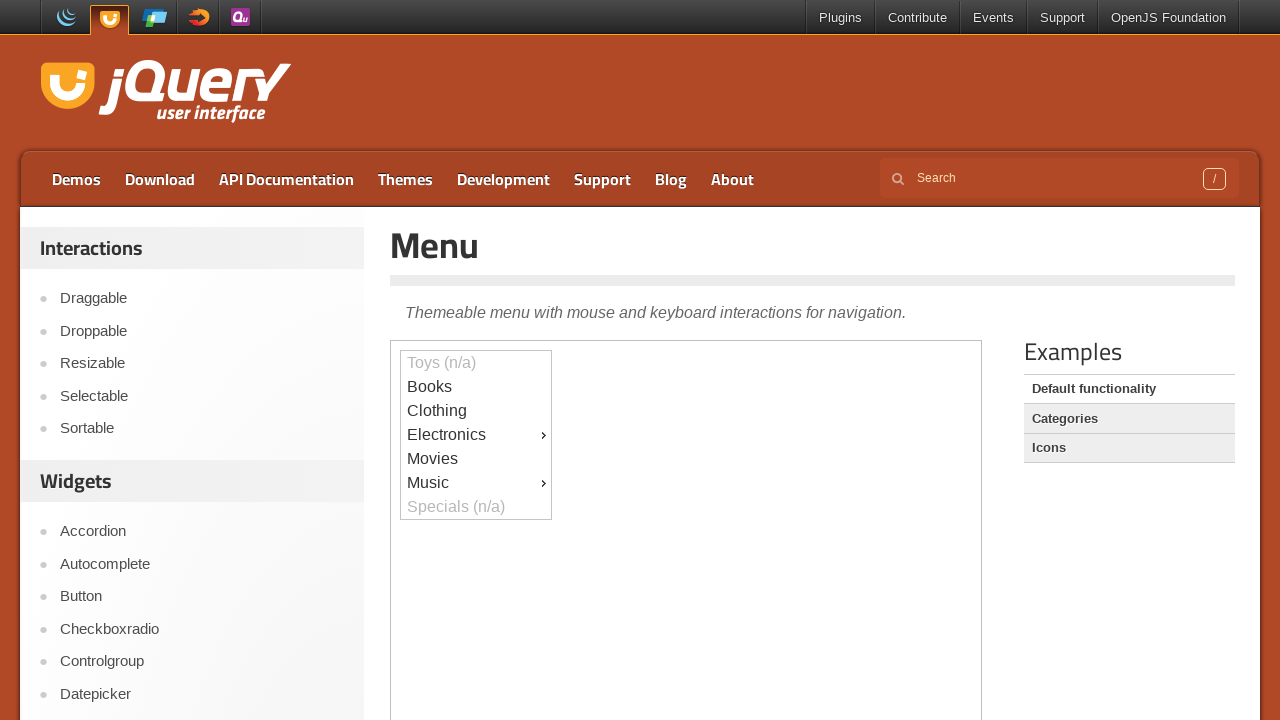

Hovered over menu item with id 'ui-id-4' at (476, 435) on iframe >> nth=0 >> internal:control=enter-frame >> #ui-id-4
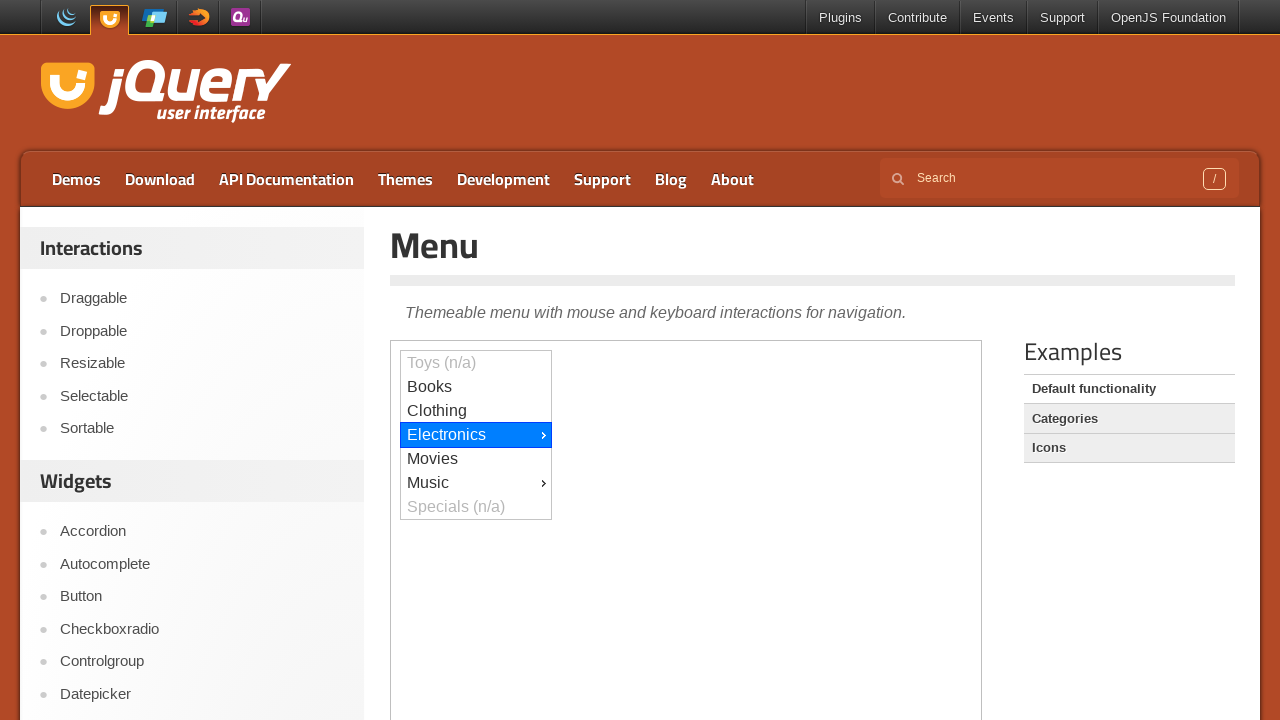

Clicked on menu item with id 'ui-id-4' at (476, 435) on iframe >> nth=0 >> internal:control=enter-frame >> #ui-id-4
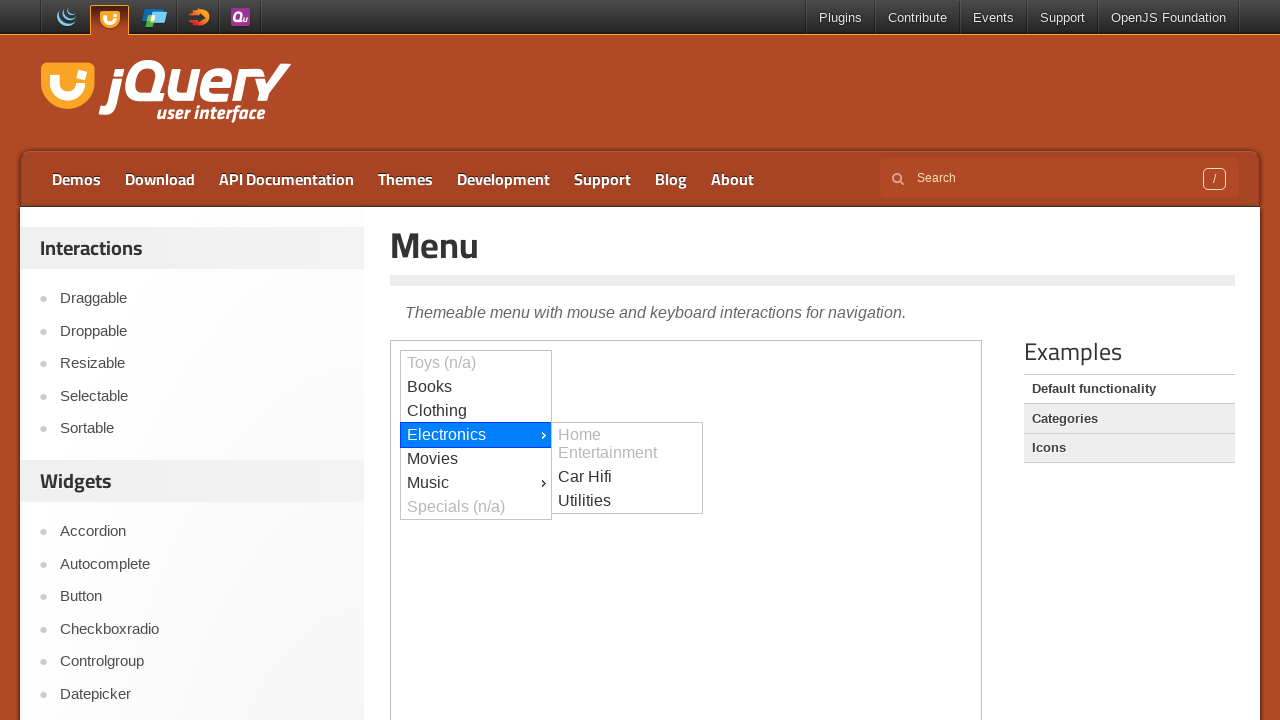

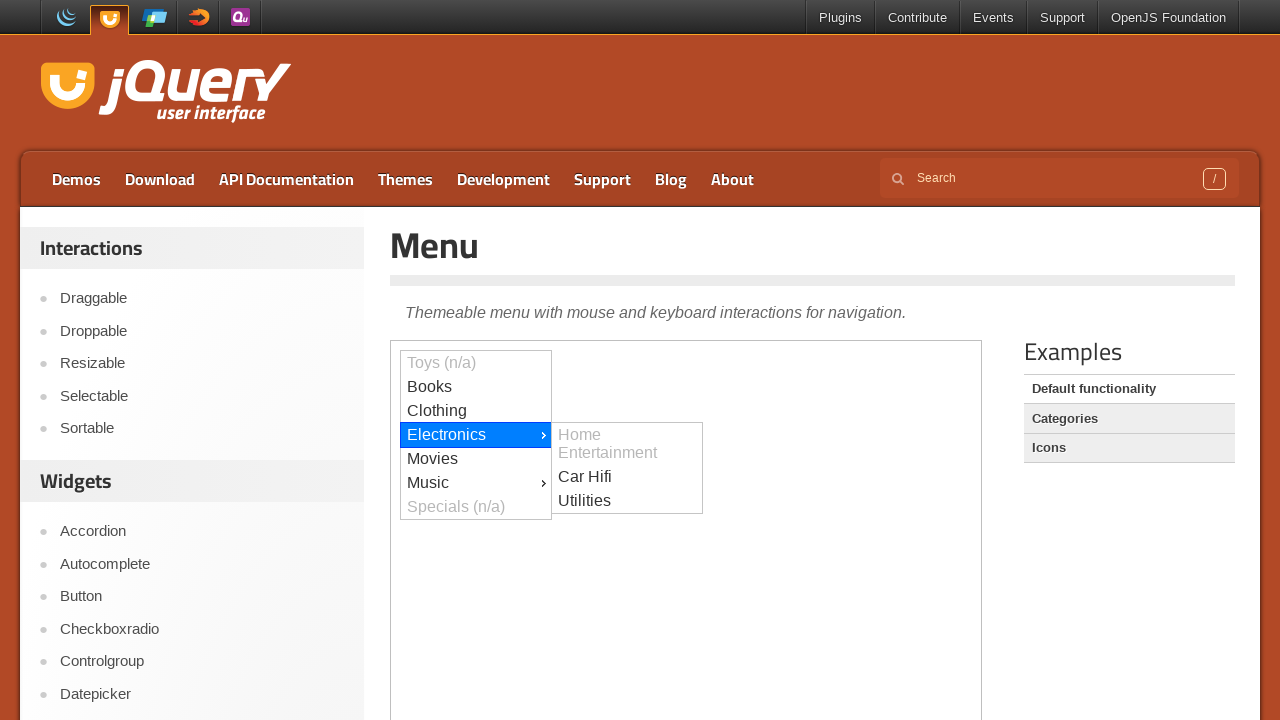